Tests button interactions including getting position, size, color properties and clicking to navigate

Starting URL: https://www.leafground.com/button.xhtml

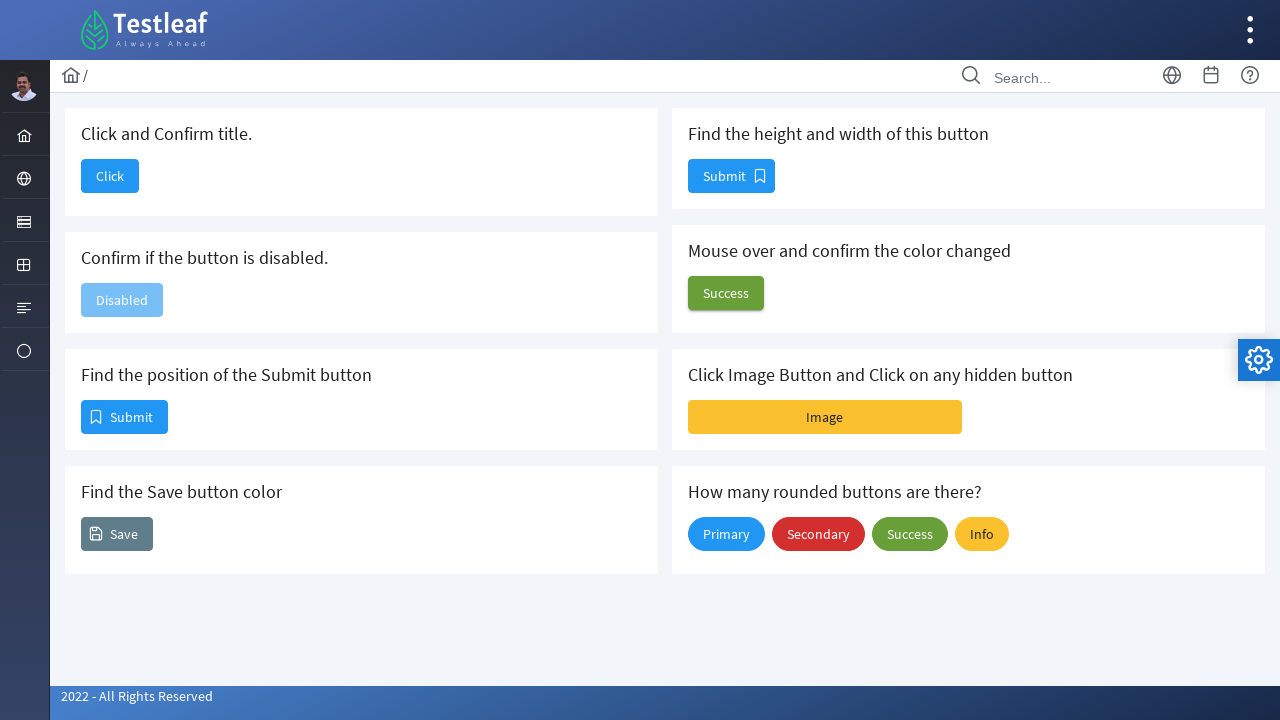

Retrieved bounding box for submit button
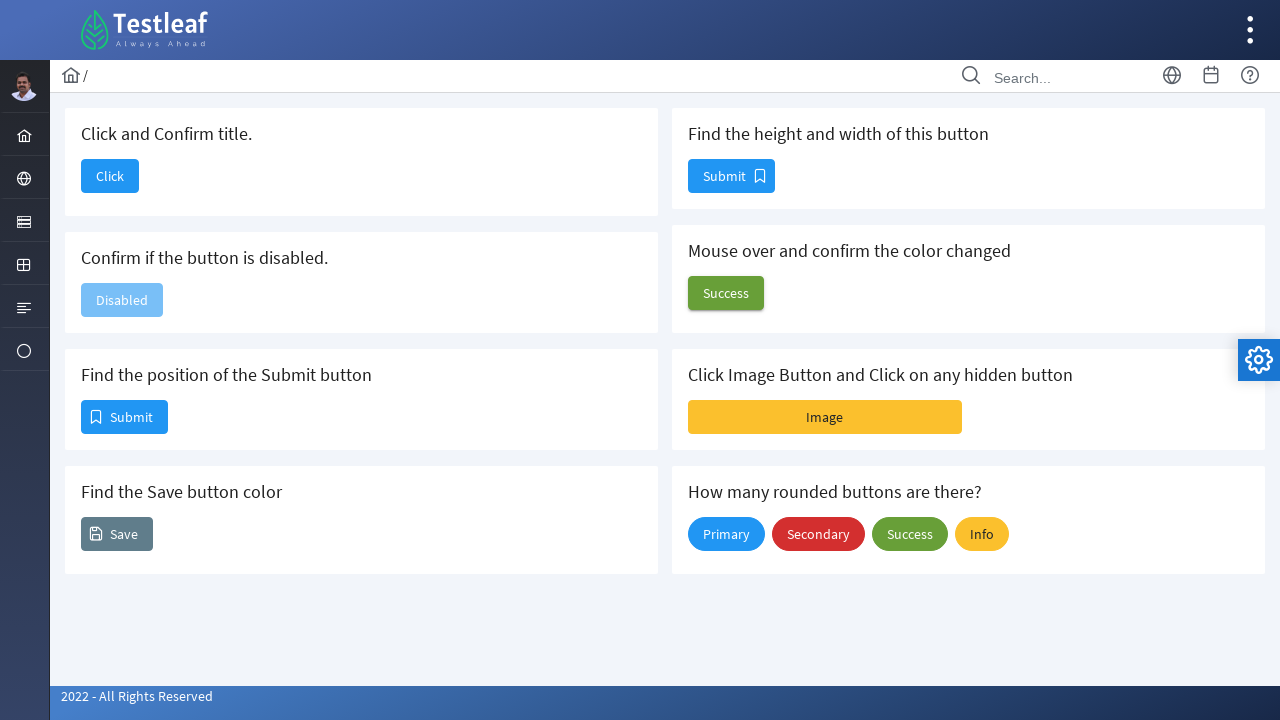

Printed submit button position coordinates
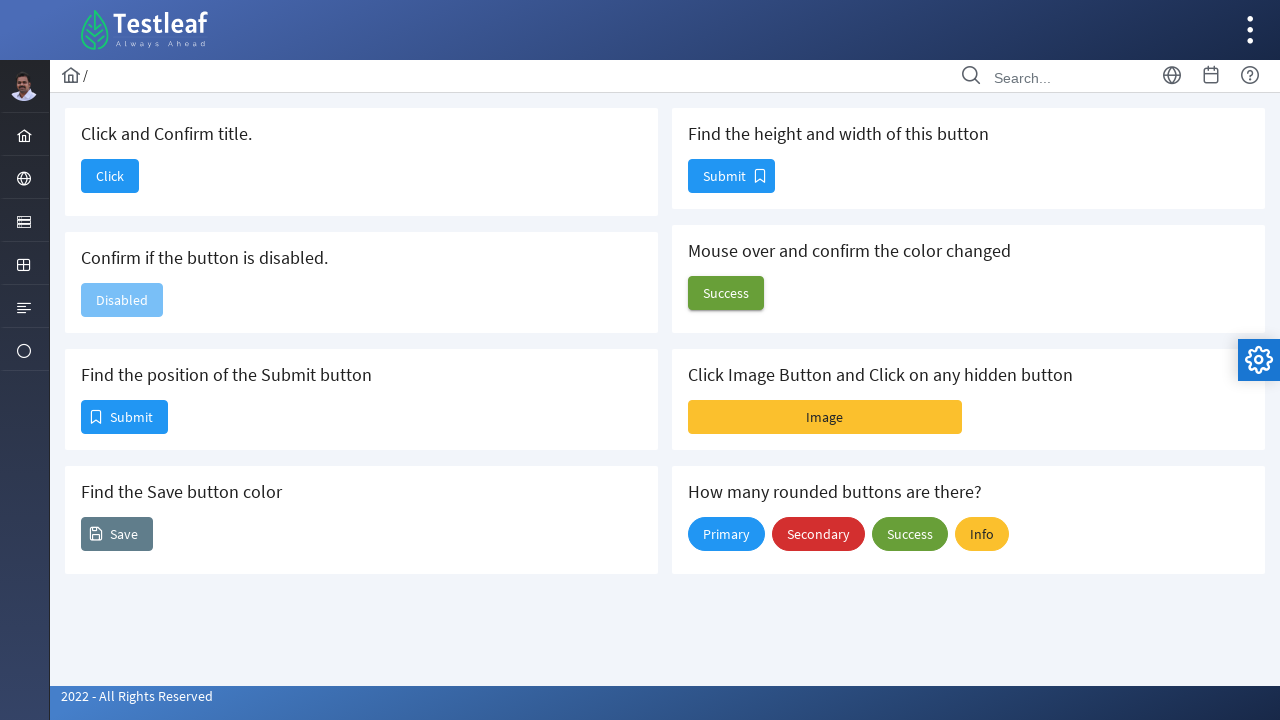

Retrieved background color of save button
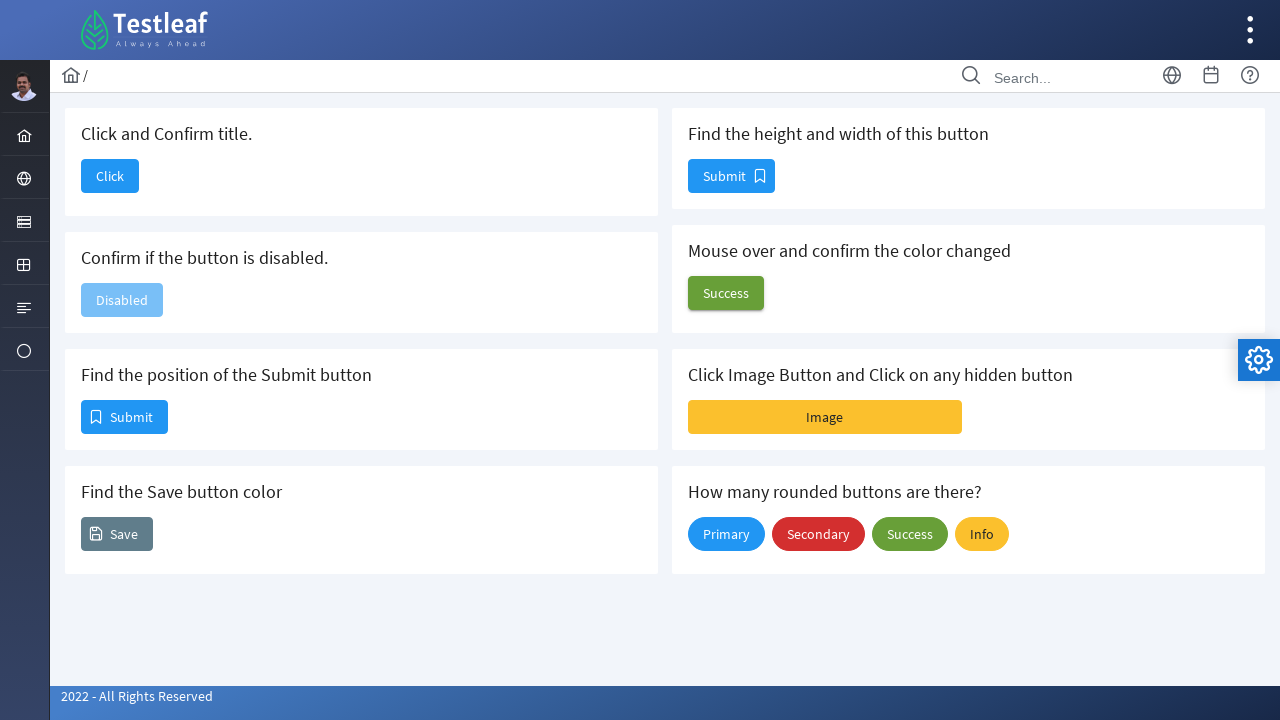

Printed save button color value
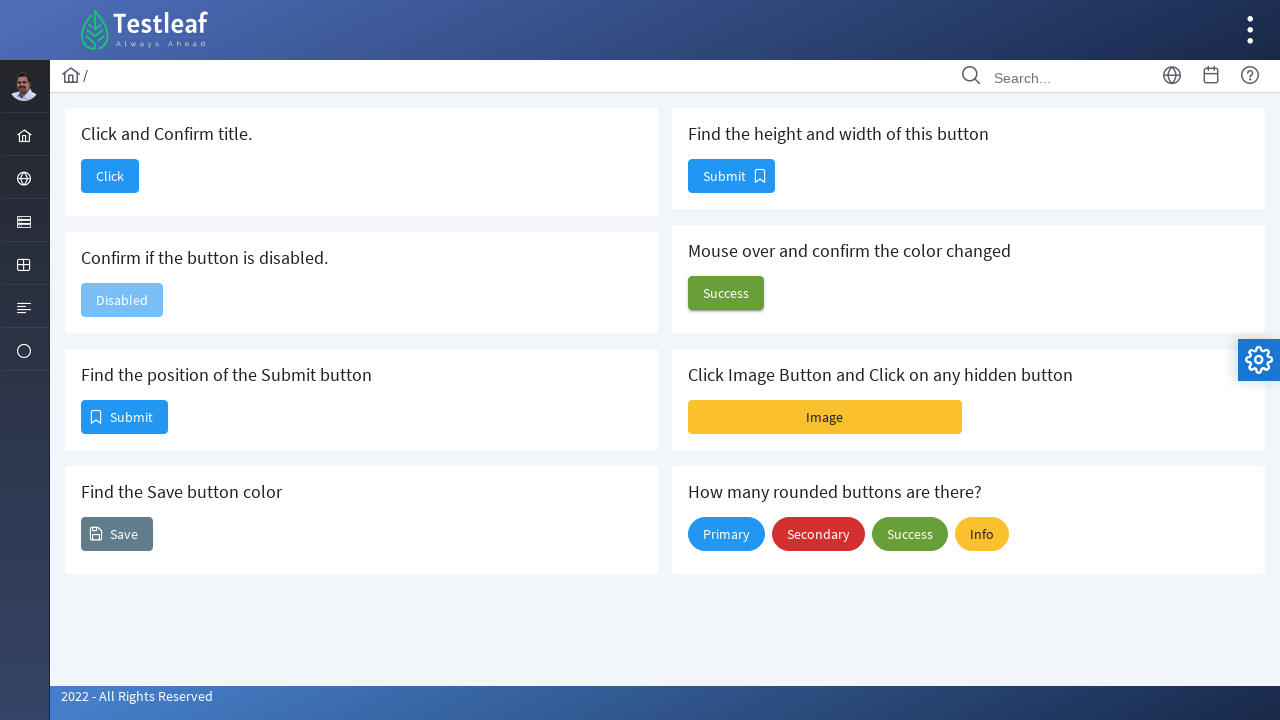

Retrieved bounding box for size button
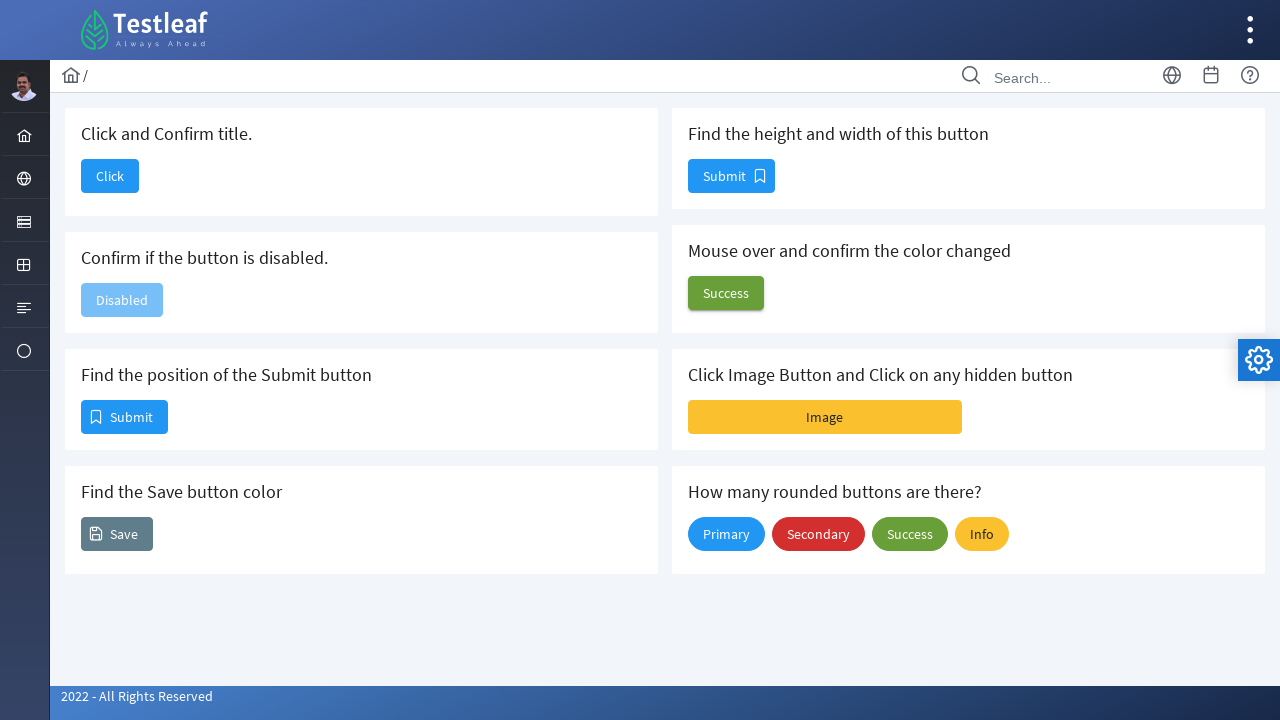

Printed button size dimensions (height and width)
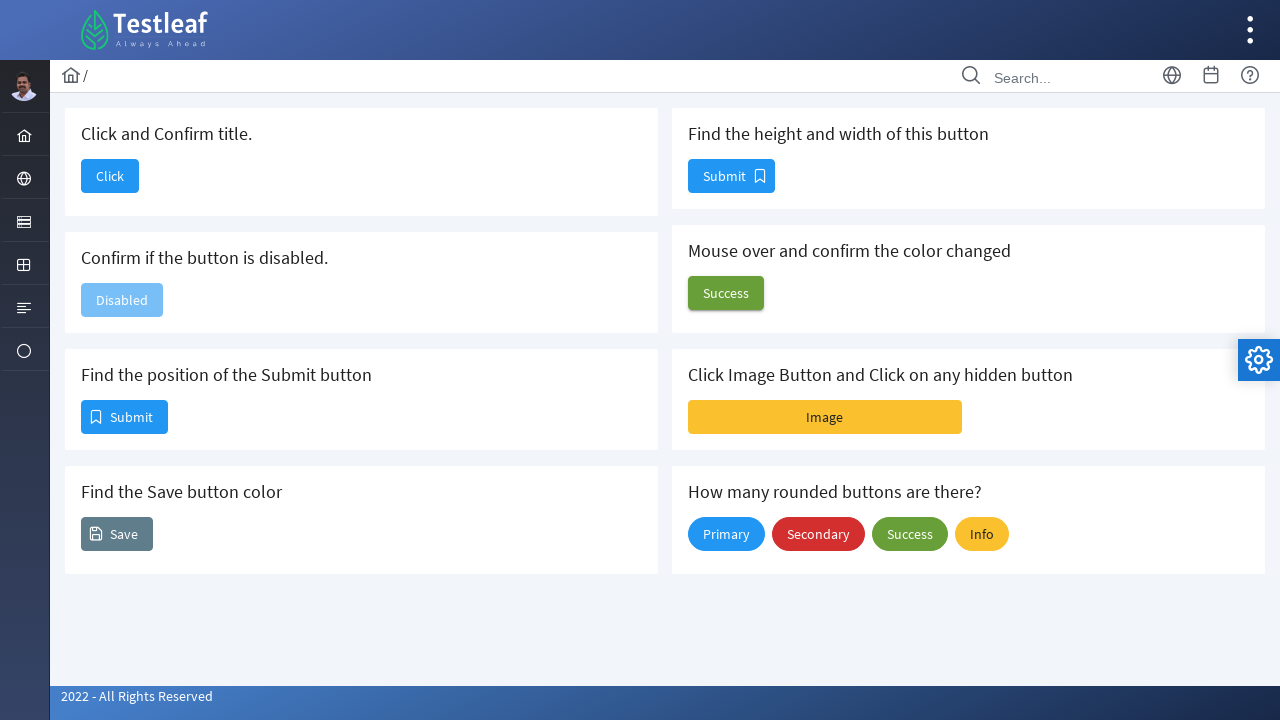

Clicked home button to navigate at (110, 176) on xpath=//*[@id='j_idt88:j_idt90']/span
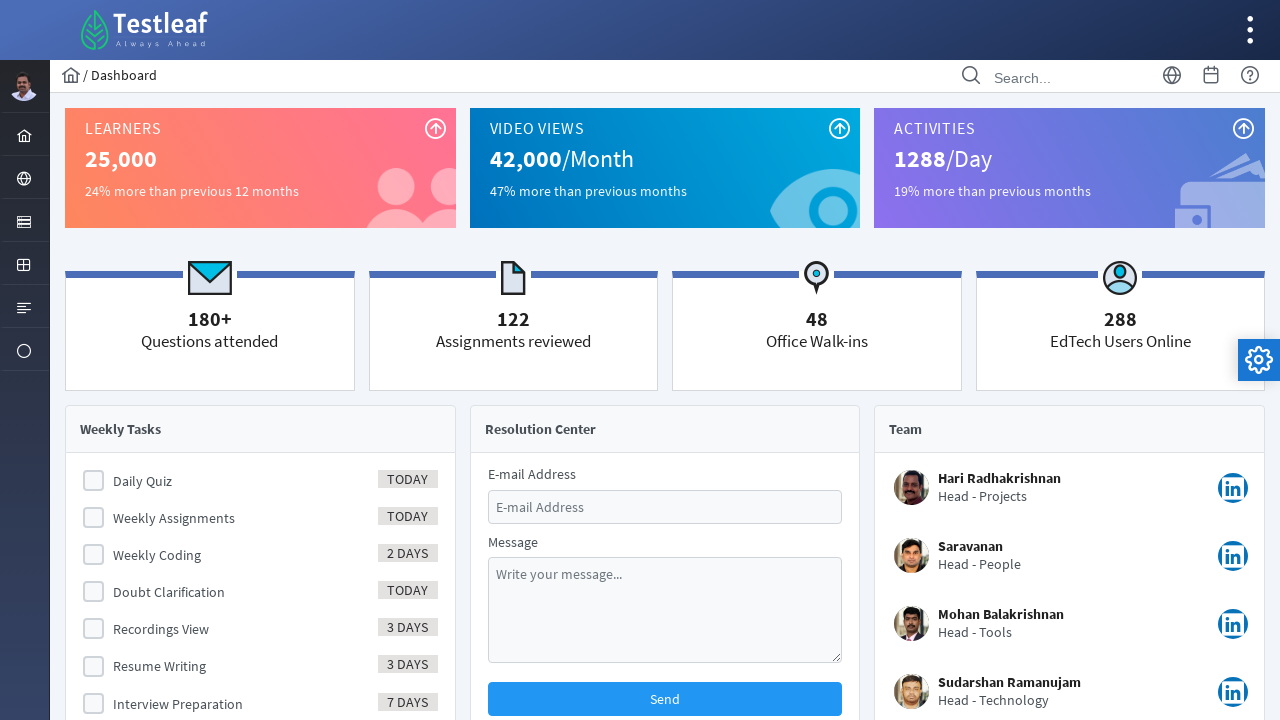

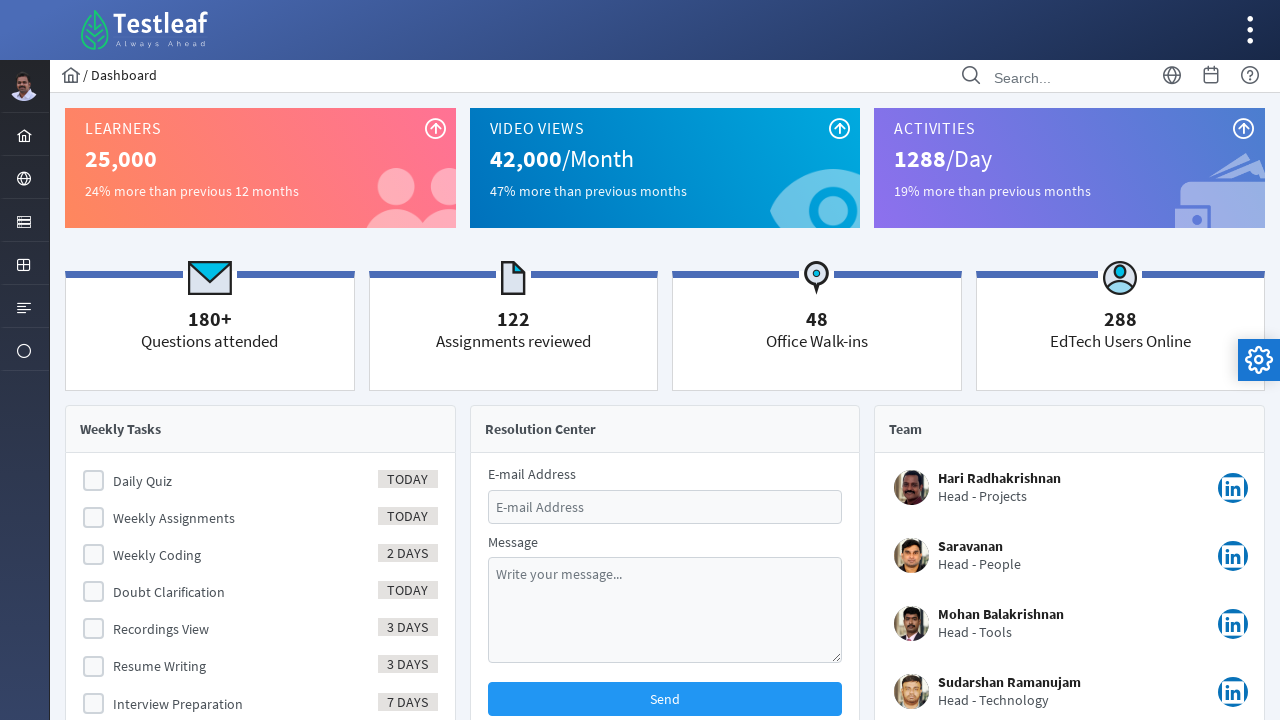